Tests the setValue functionality by setting a value in the search input field

Starting URL: https://v5.webdriver.io

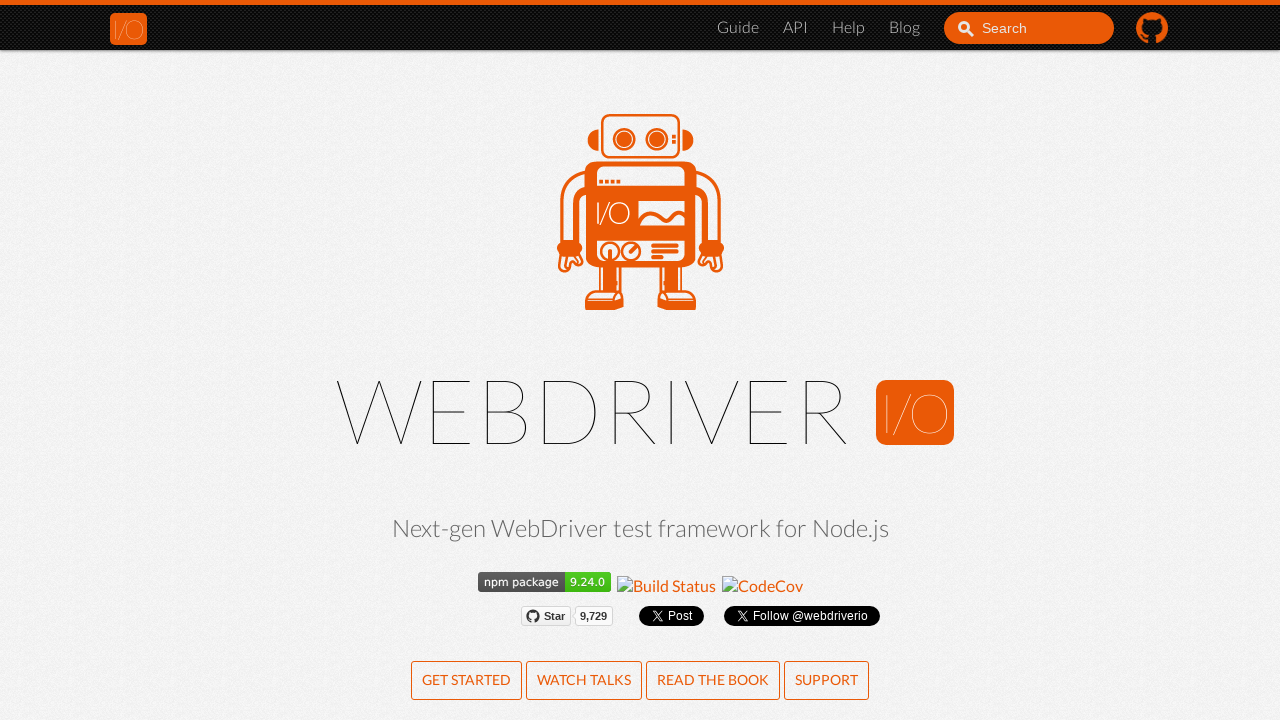

Set value 'test123' in search input field using setValue functionality on #search_input_react
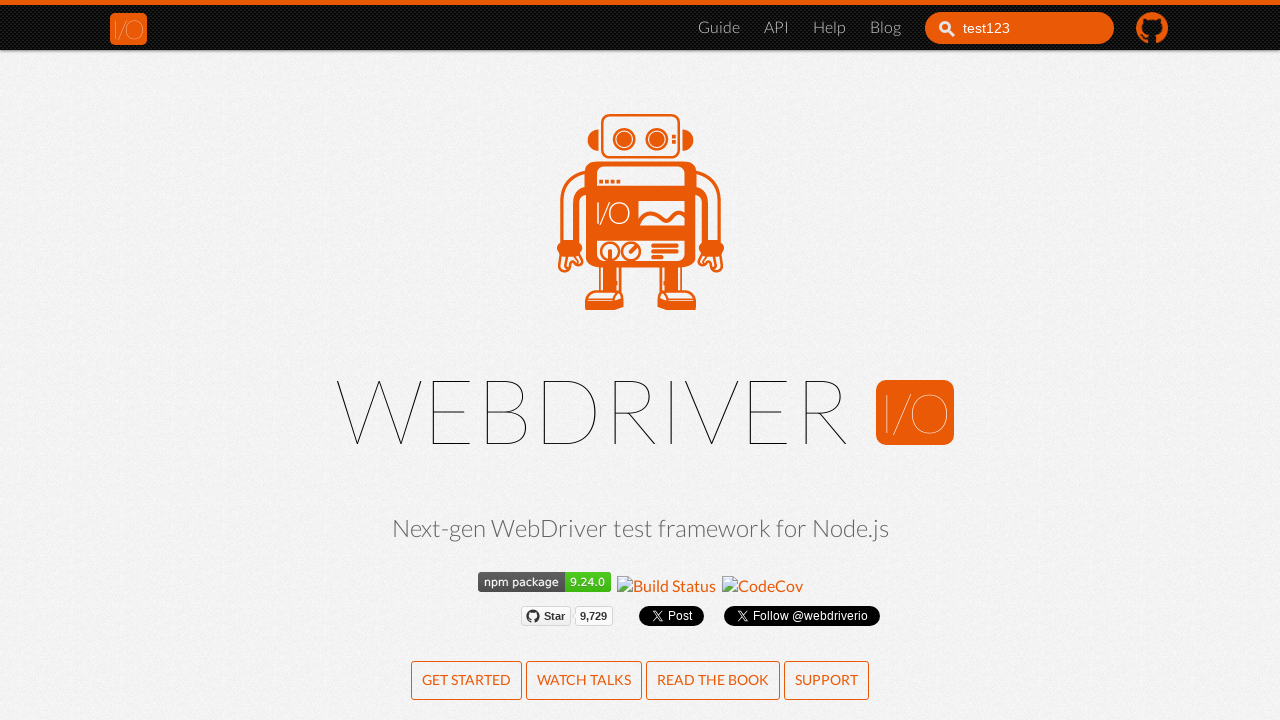

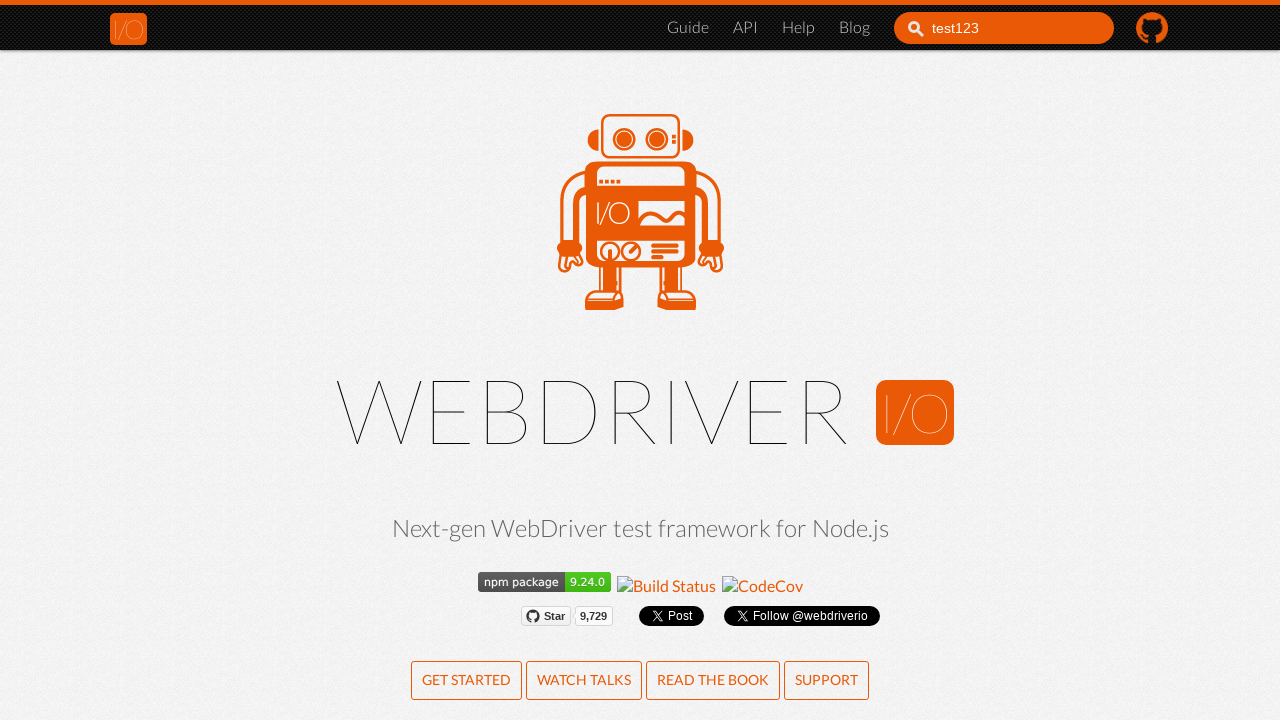